Tests link navigation functionality by clicking on valid and broken links on a demo QA page, navigating back between pages, and counting total links on the page.

Starting URL: https://demoqa.com/broken

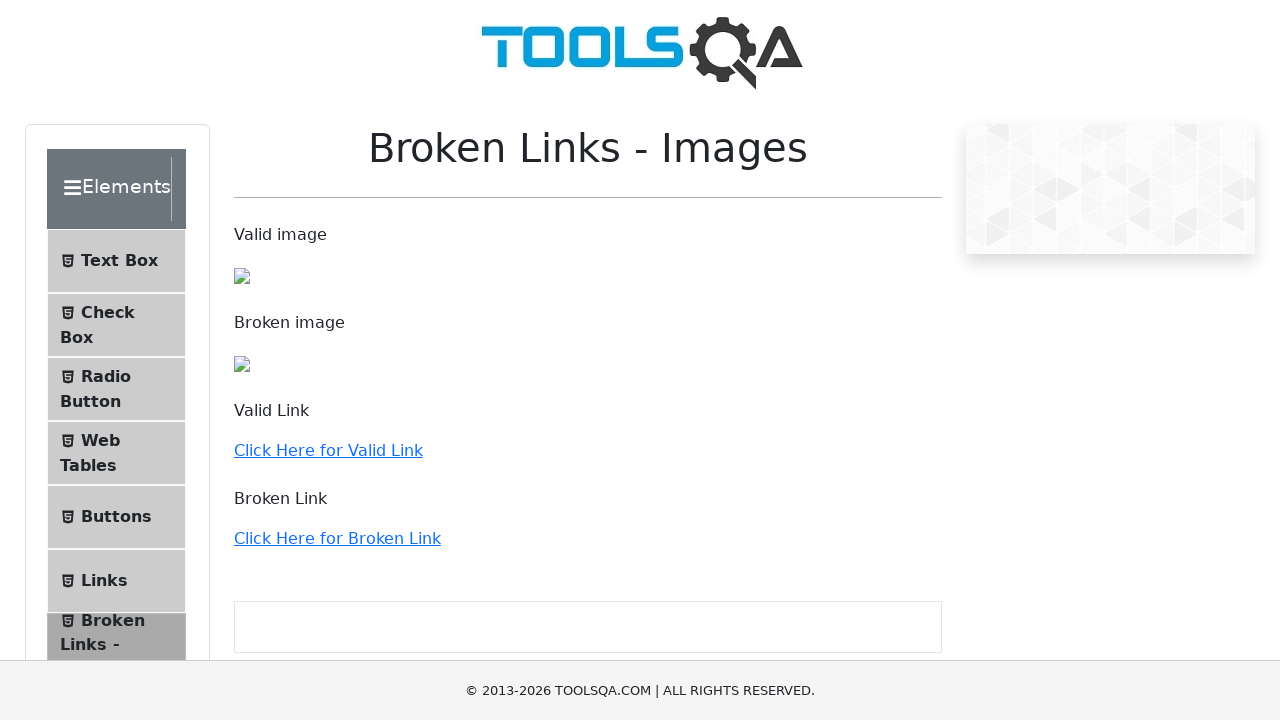

Clicked on valid link at (328, 450) on text=Click Here for Valid Link
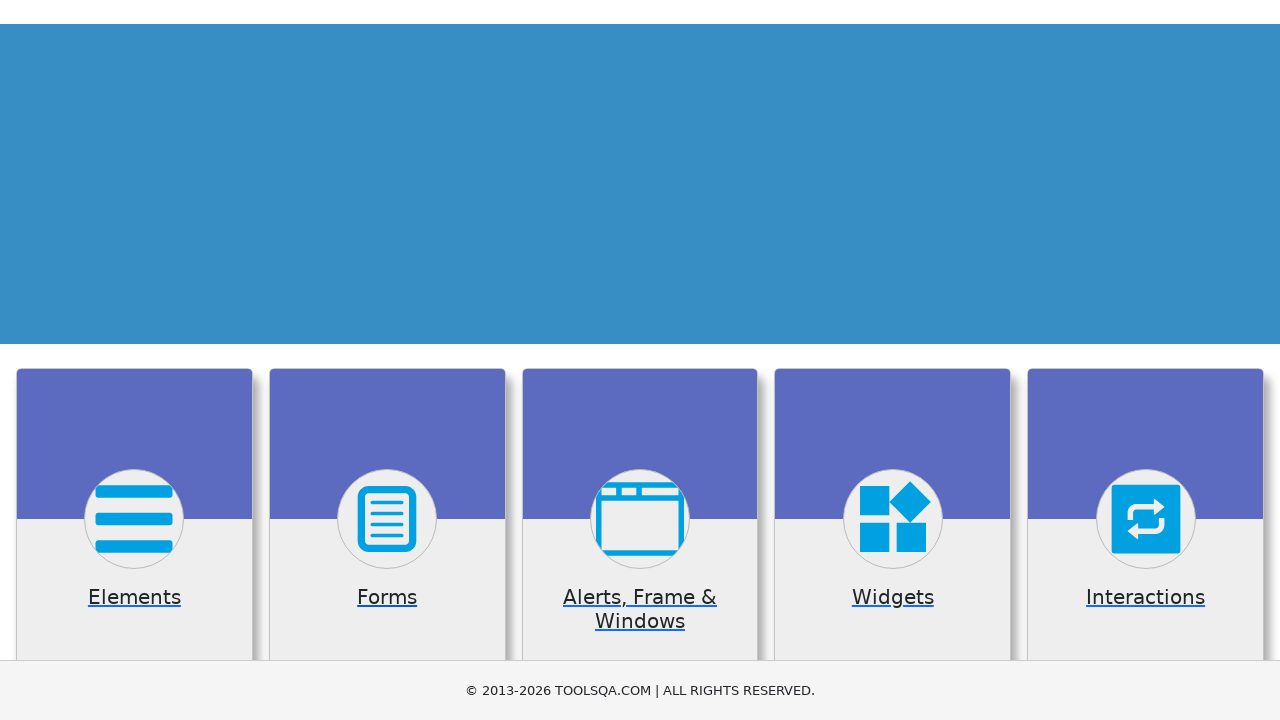

Navigated back to broken links page
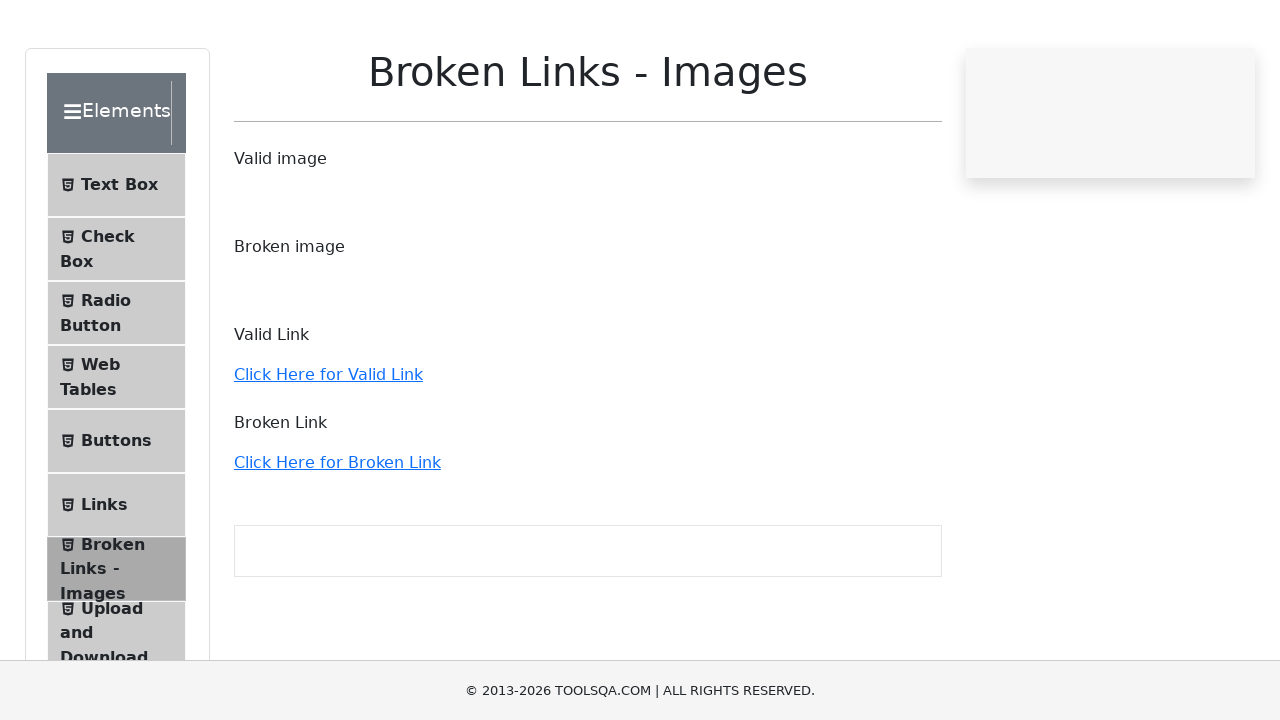

Clicked on broken link at (337, 538) on text=Click Here for Broken Link
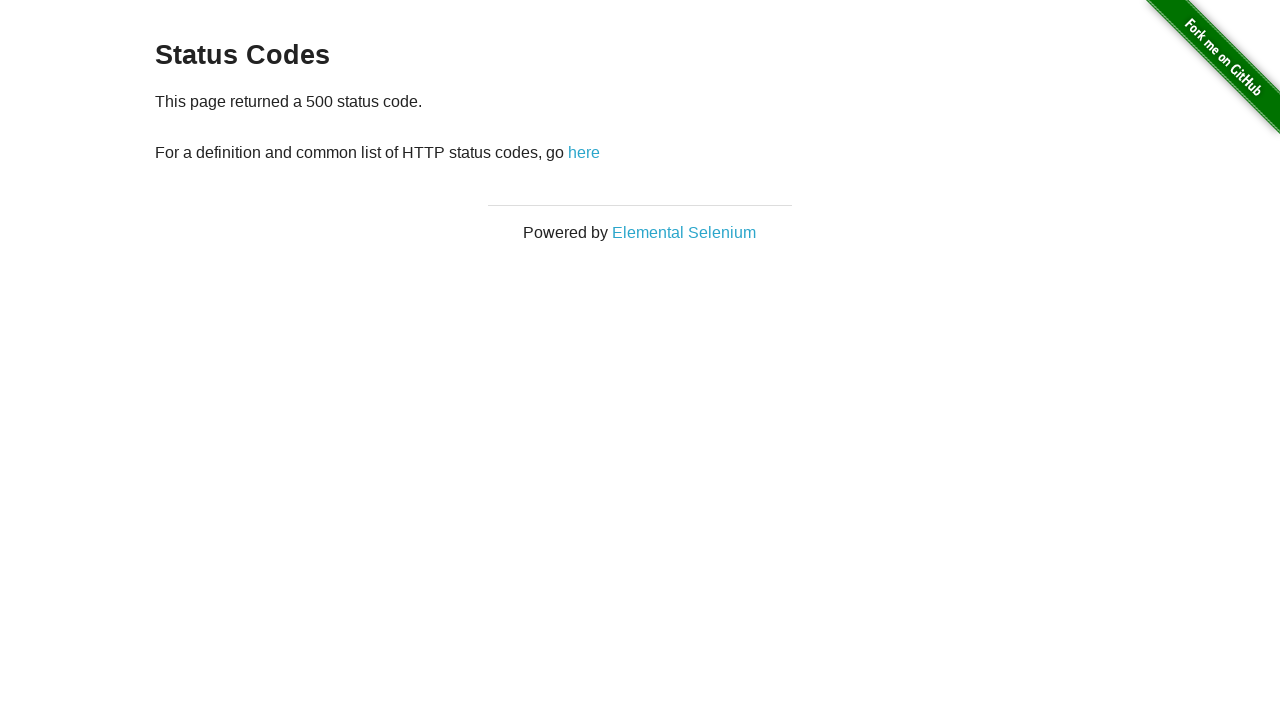

Page loaded after broken link navigation
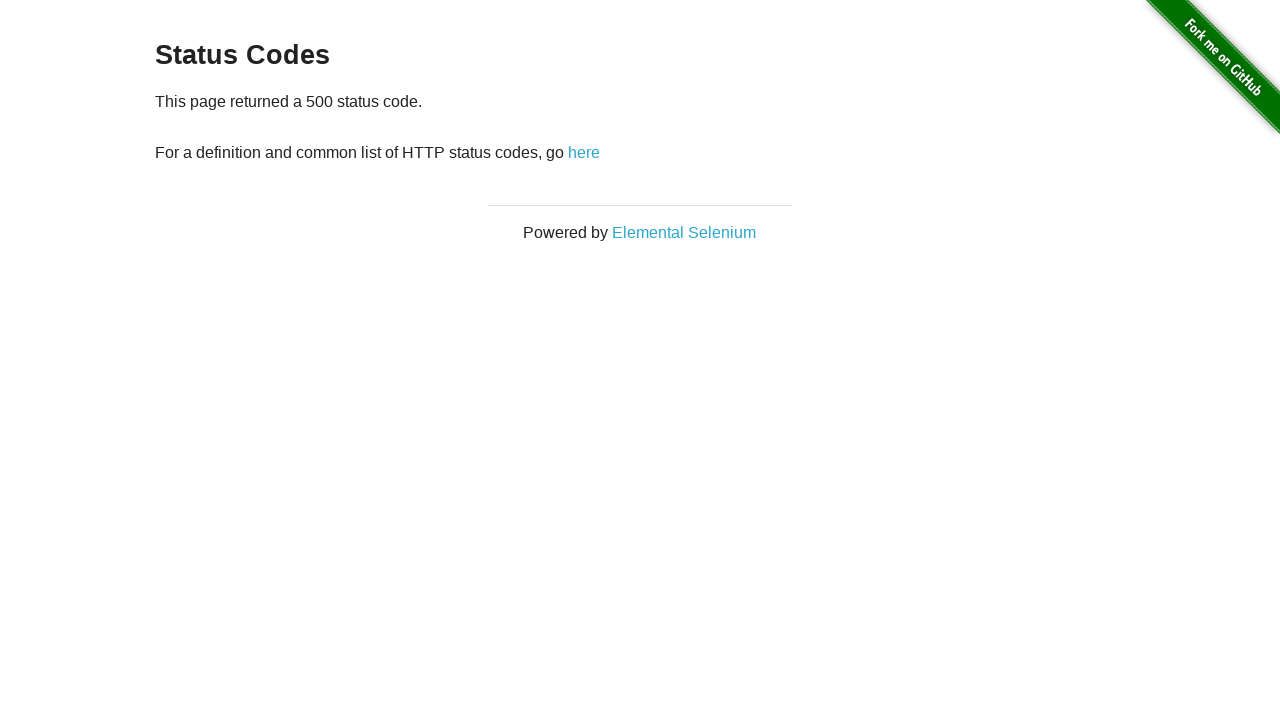

Navigated back to broken links page
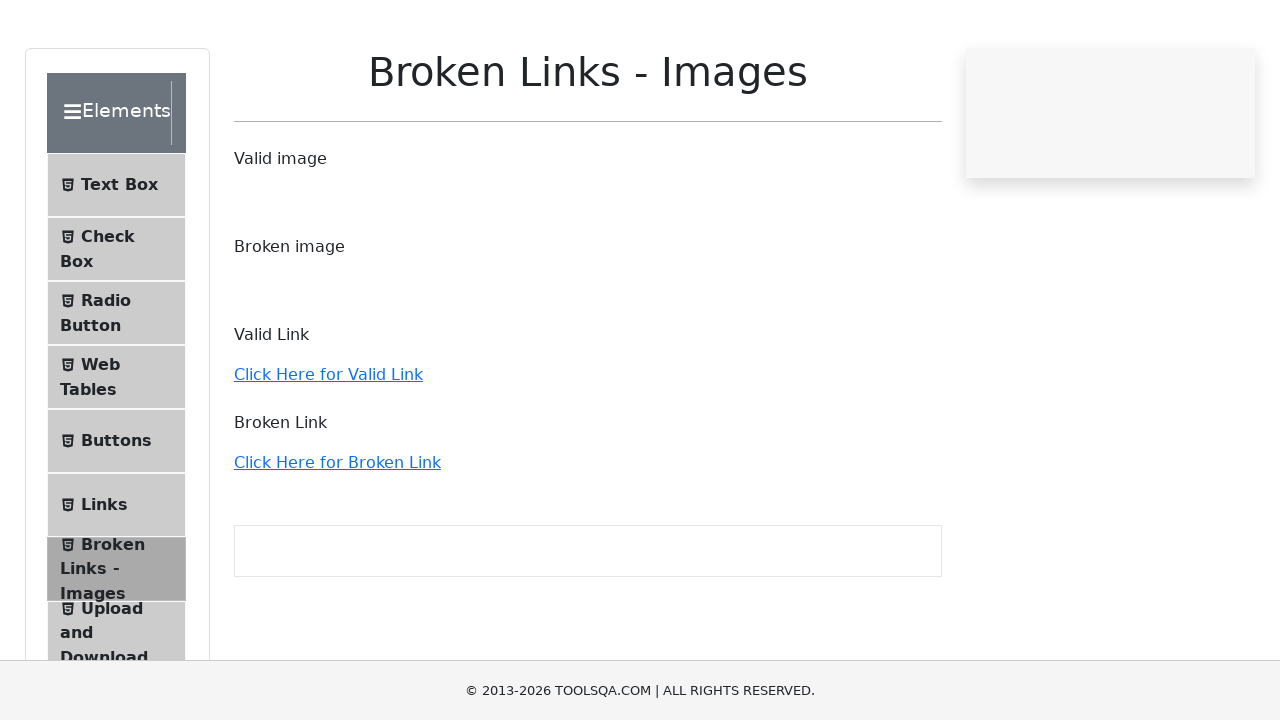

Clicked on valid link again at (328, 450) on text=Click Here for Valid Link
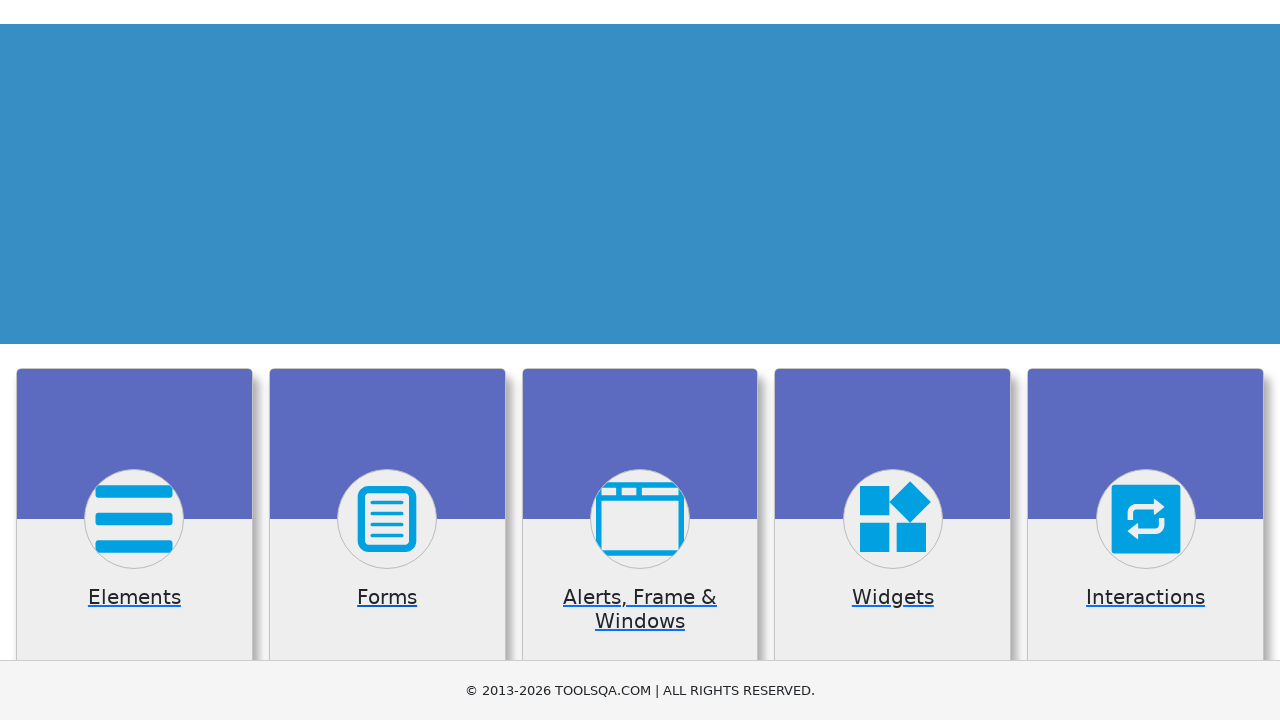

Navigated back to broken links page
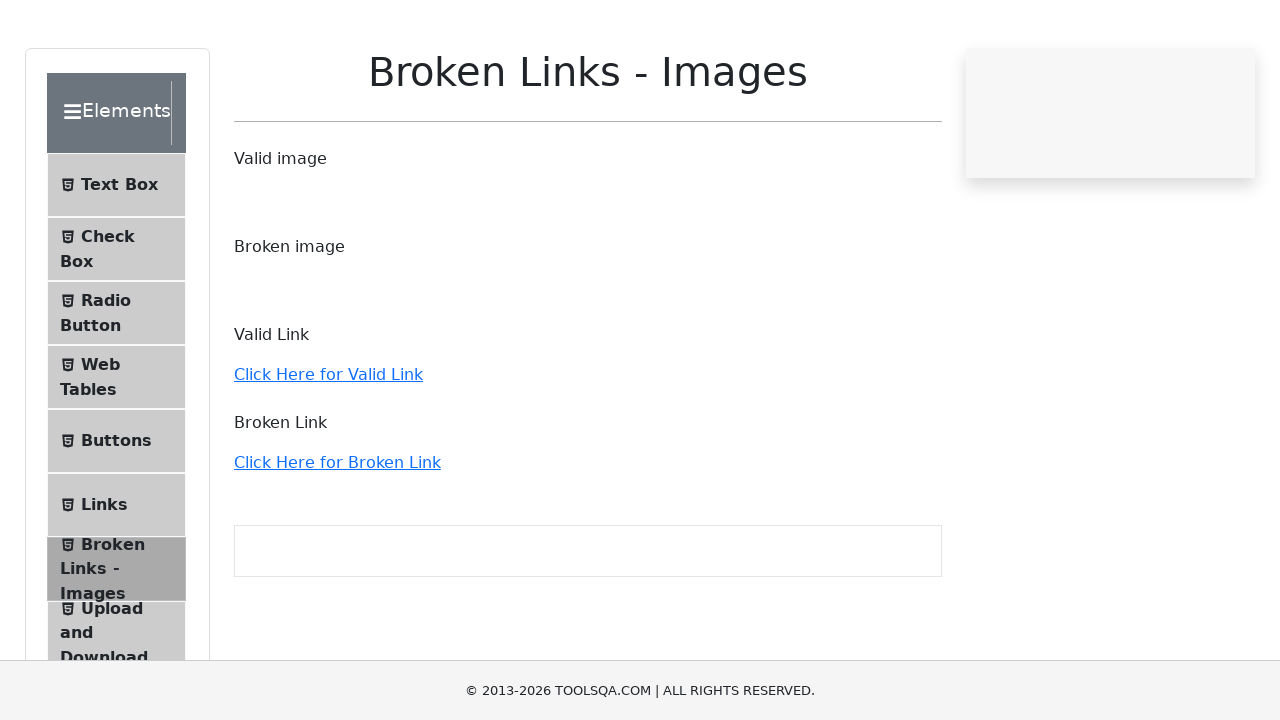

Verified links are present on page
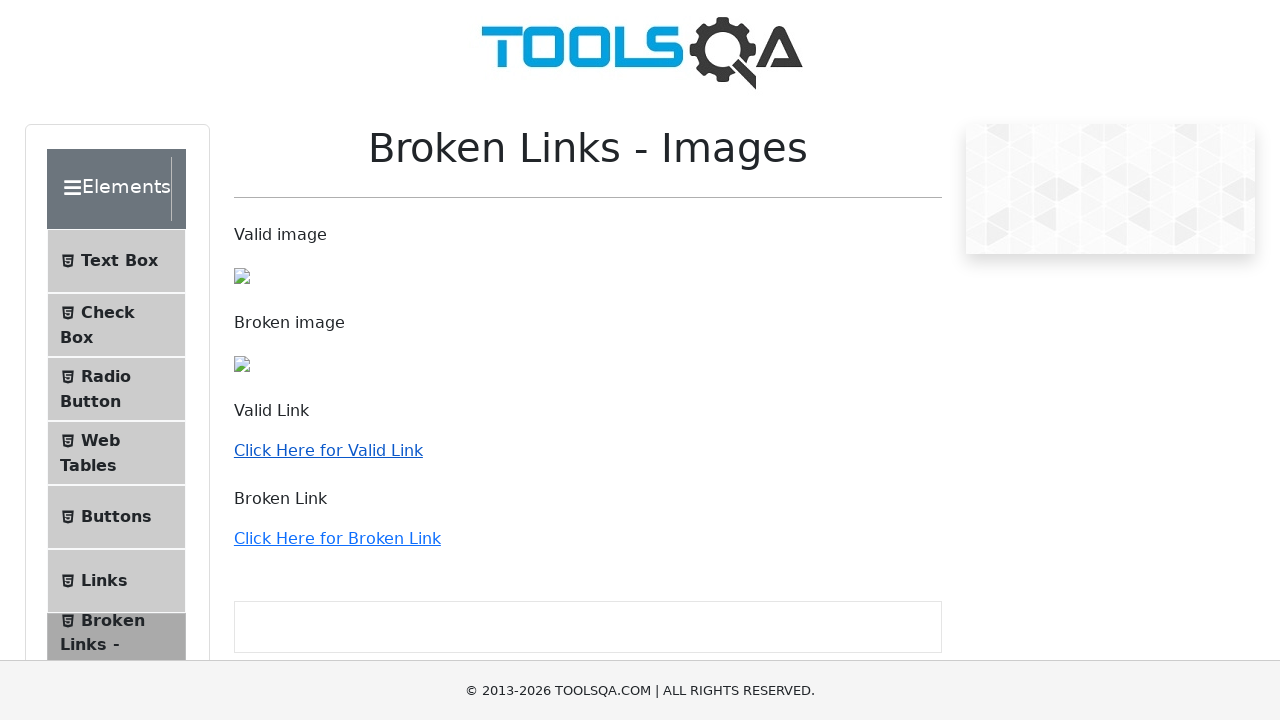

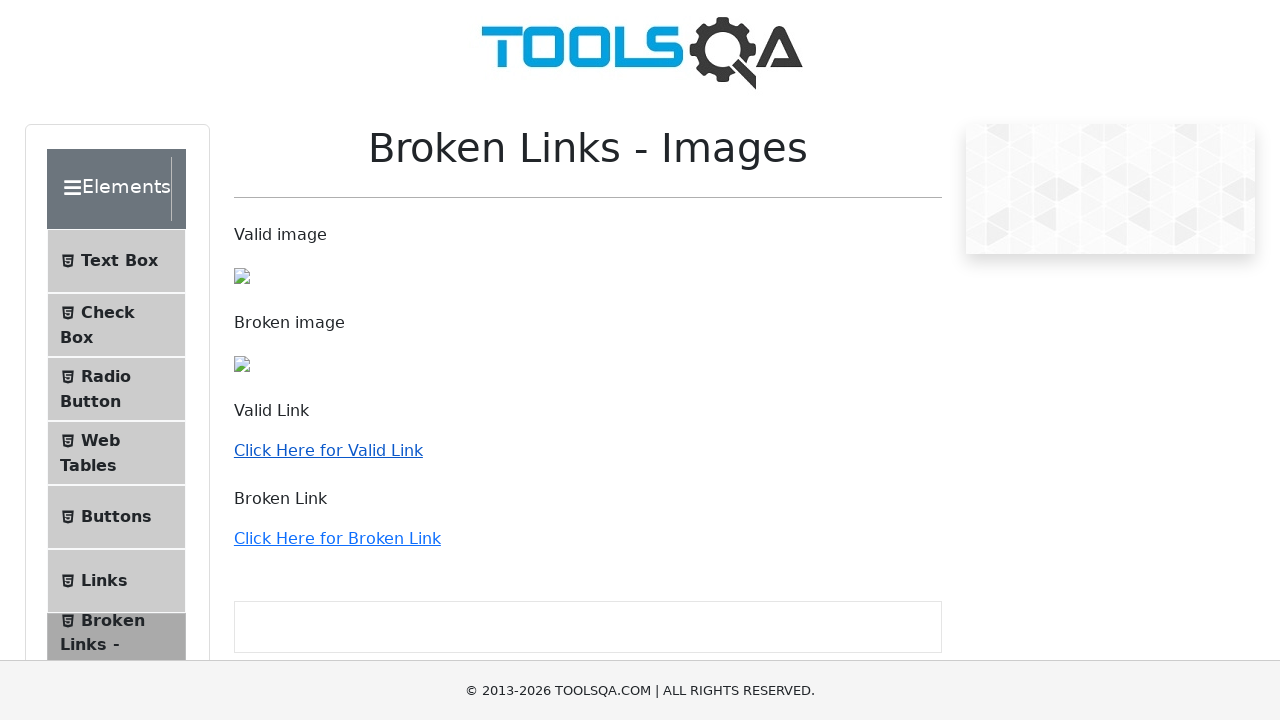